Tests highlighting an element on a page by finding a specific element by ID and applying a red dashed border style to it using JavaScript execution.

Starting URL: http://the-internet.herokuapp.com/large

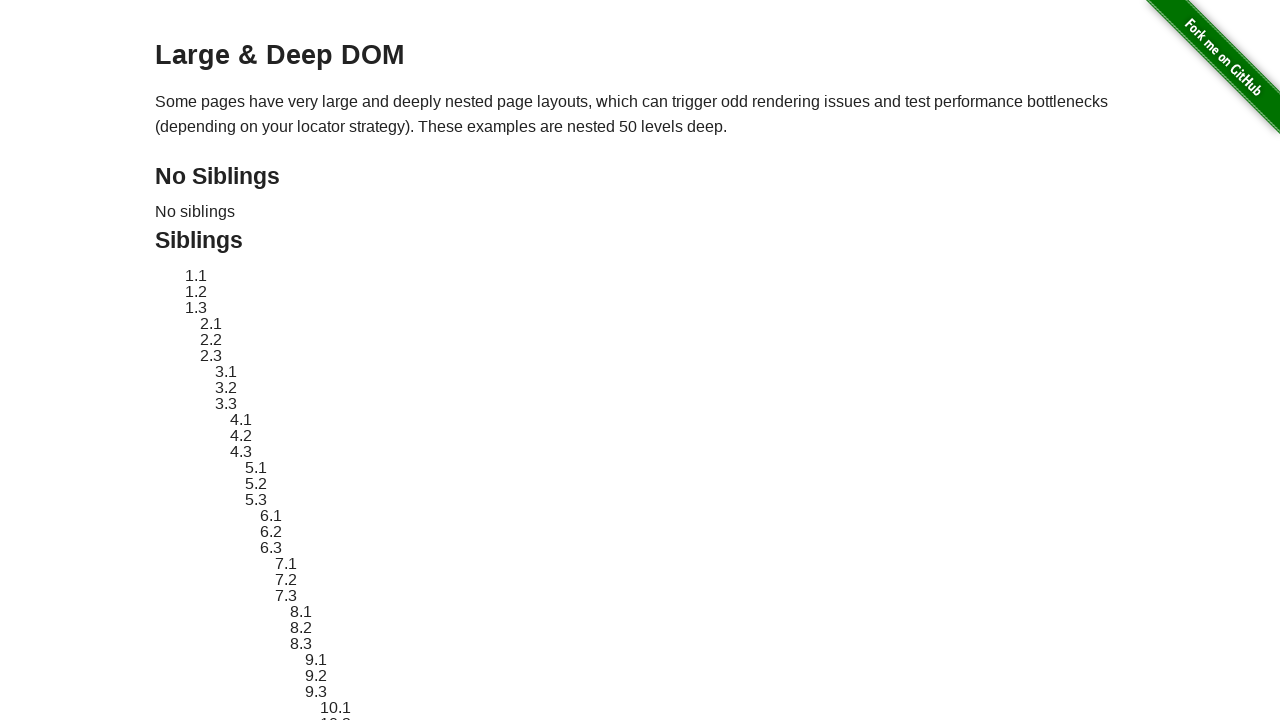

Located element with ID 'sibling-2.3' and waited for it to load
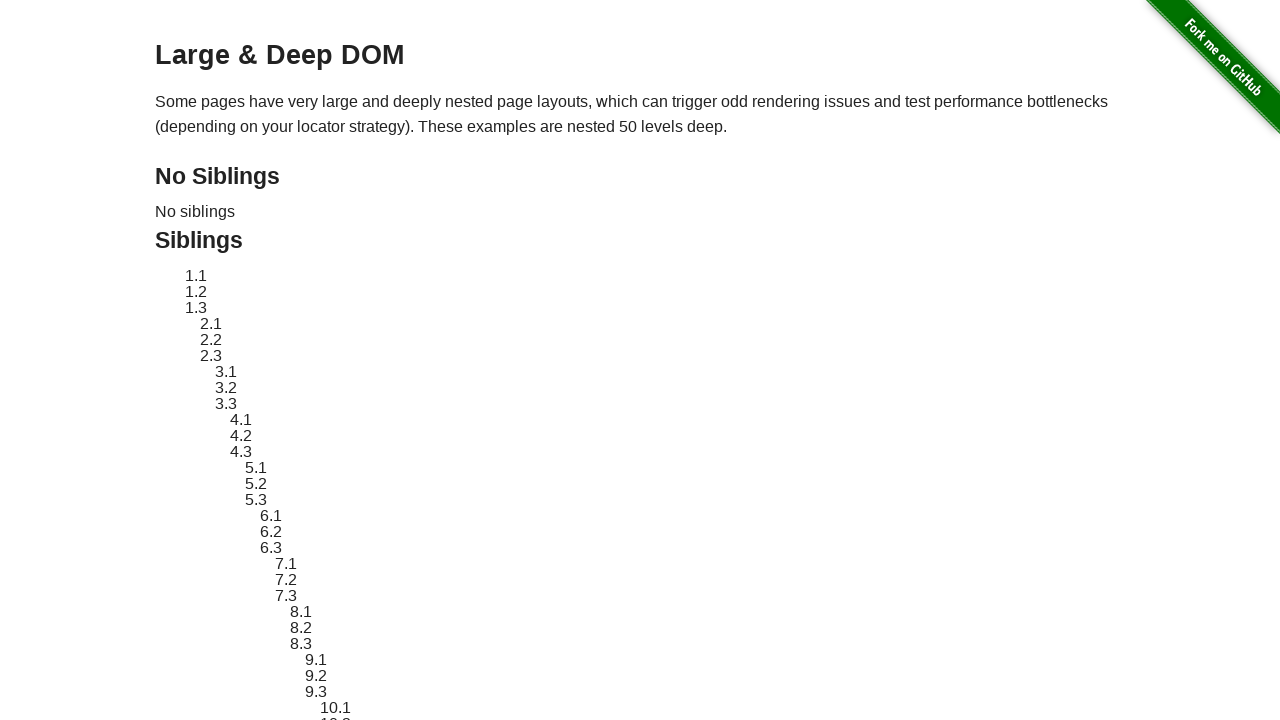

Retrieved original style attribute of the element
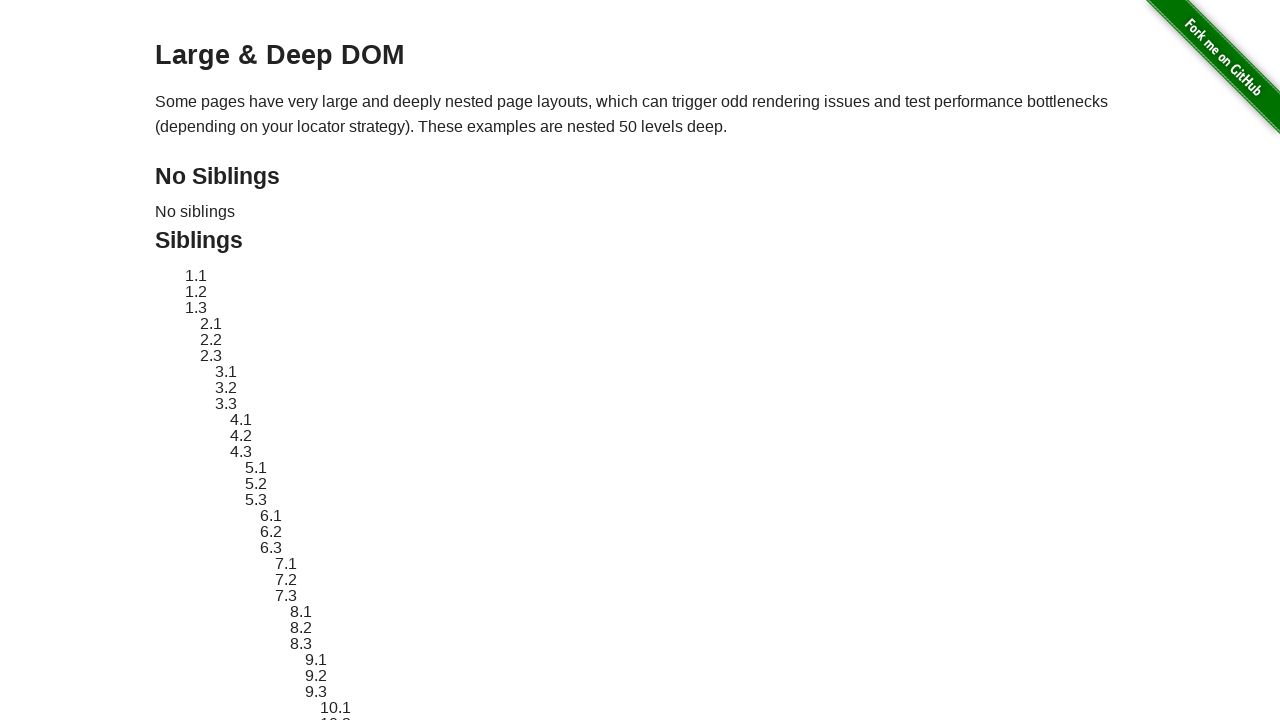

Applied red dashed border highlight style to the element
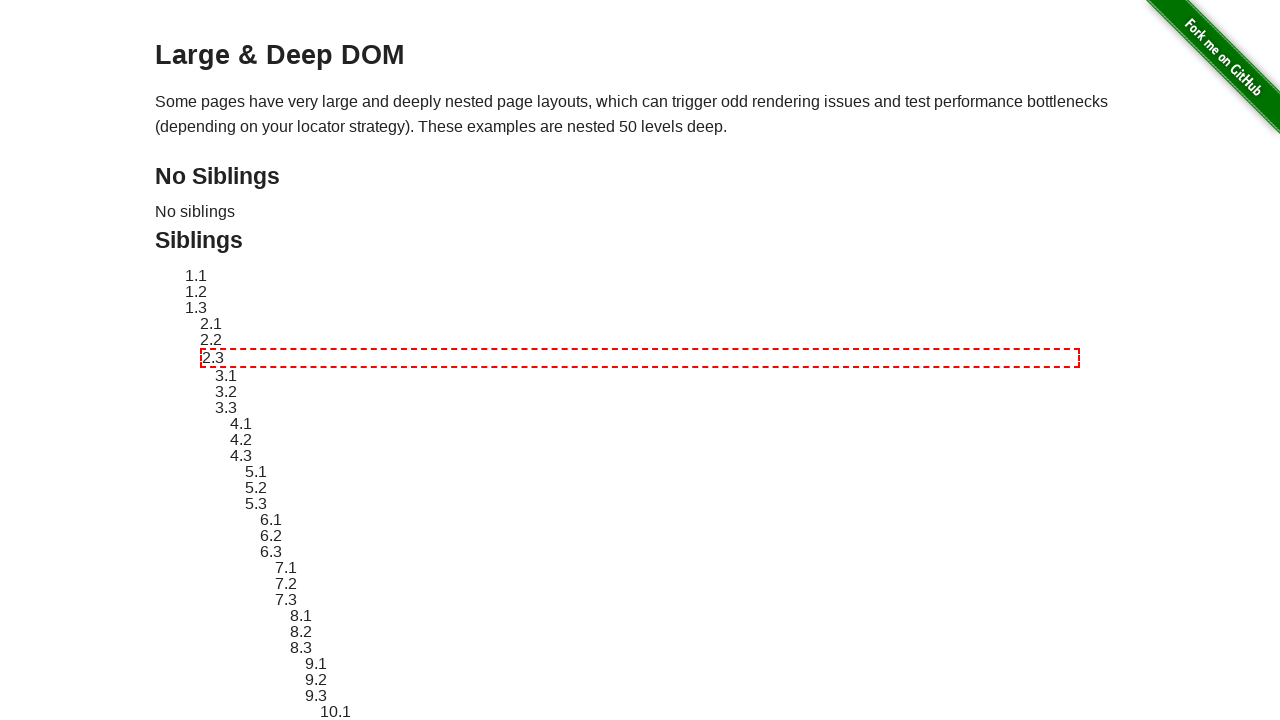

Waited 3 seconds to display the highlight effect
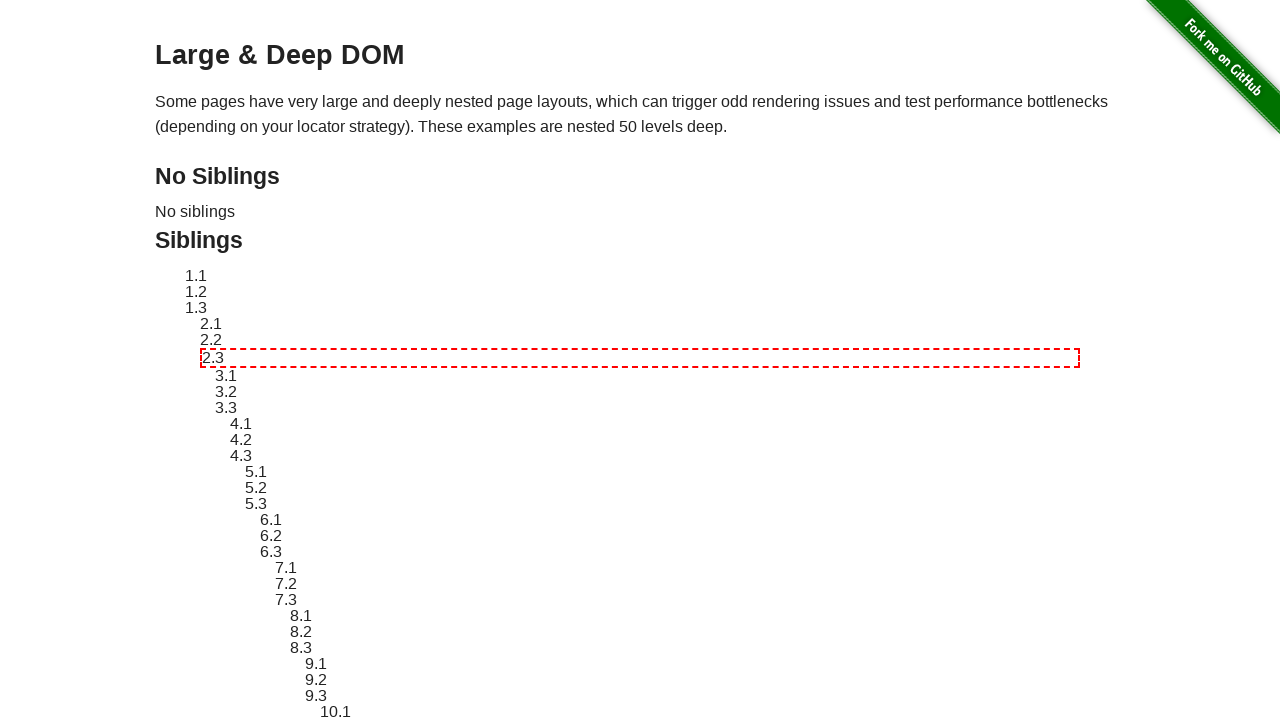

Reverted element style back to original
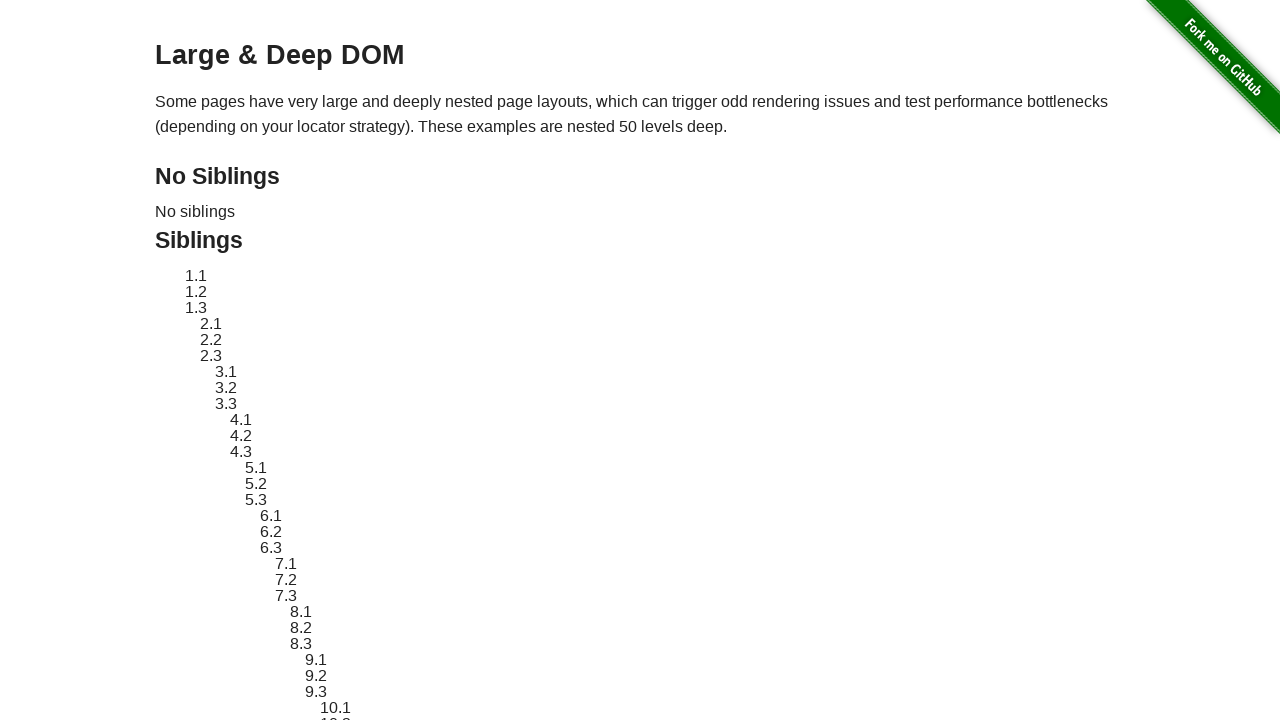

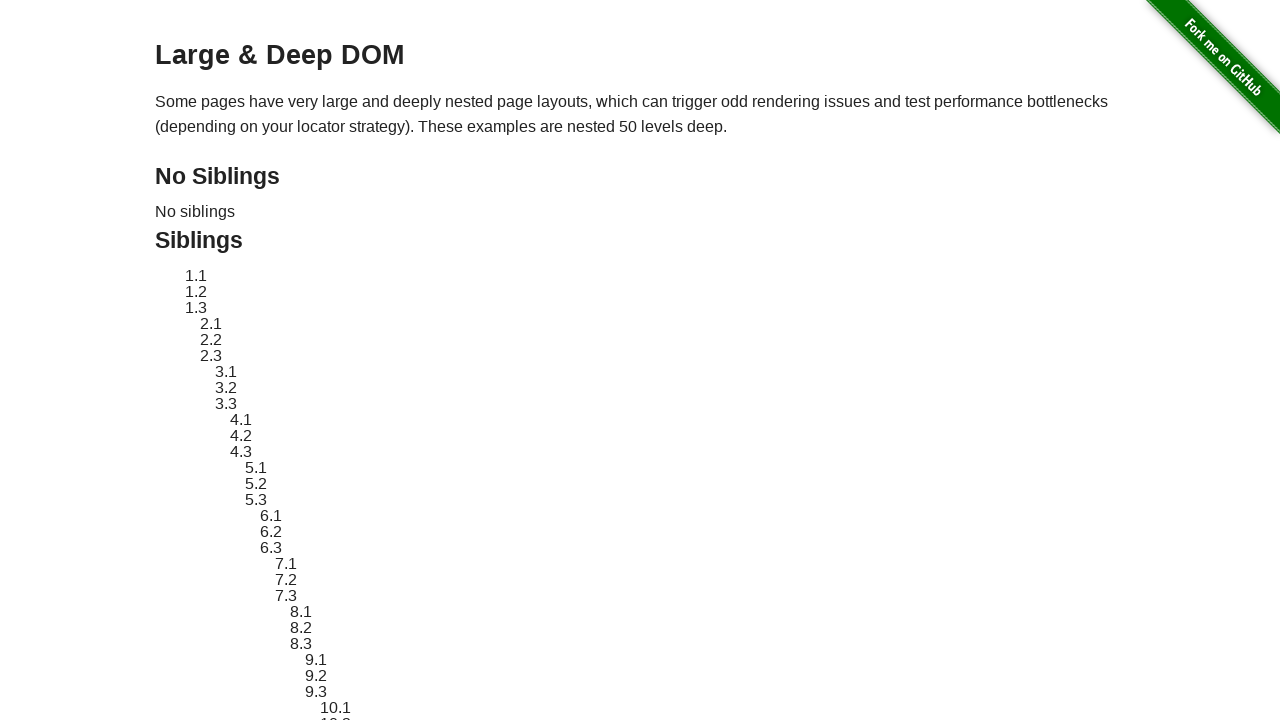